Tests dropdown hover menu by clicking on dropdown, hovering over menu items, and clicking on secondary action link

Starting URL: https://crossbrowsertesting.github.io/hover-menu.html

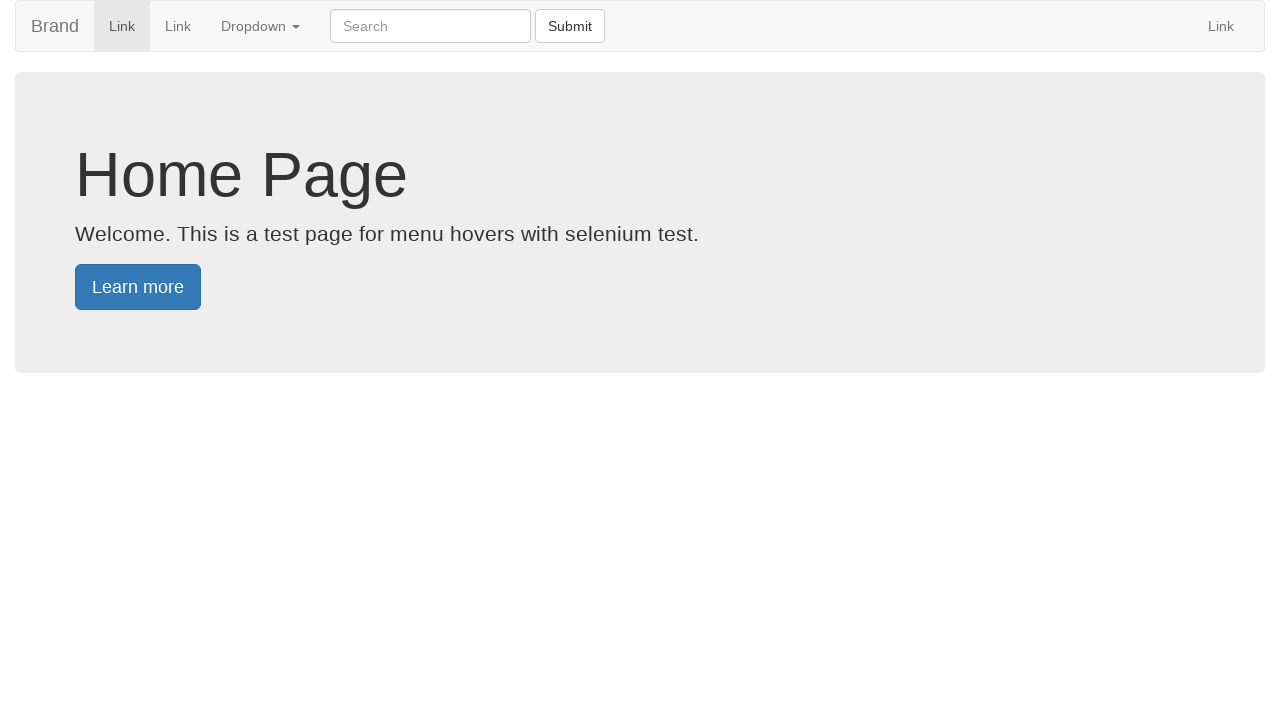

Clicked on Dropdown menu at (260, 26) on xpath=//*[contains(text(), 'Dropdown')]
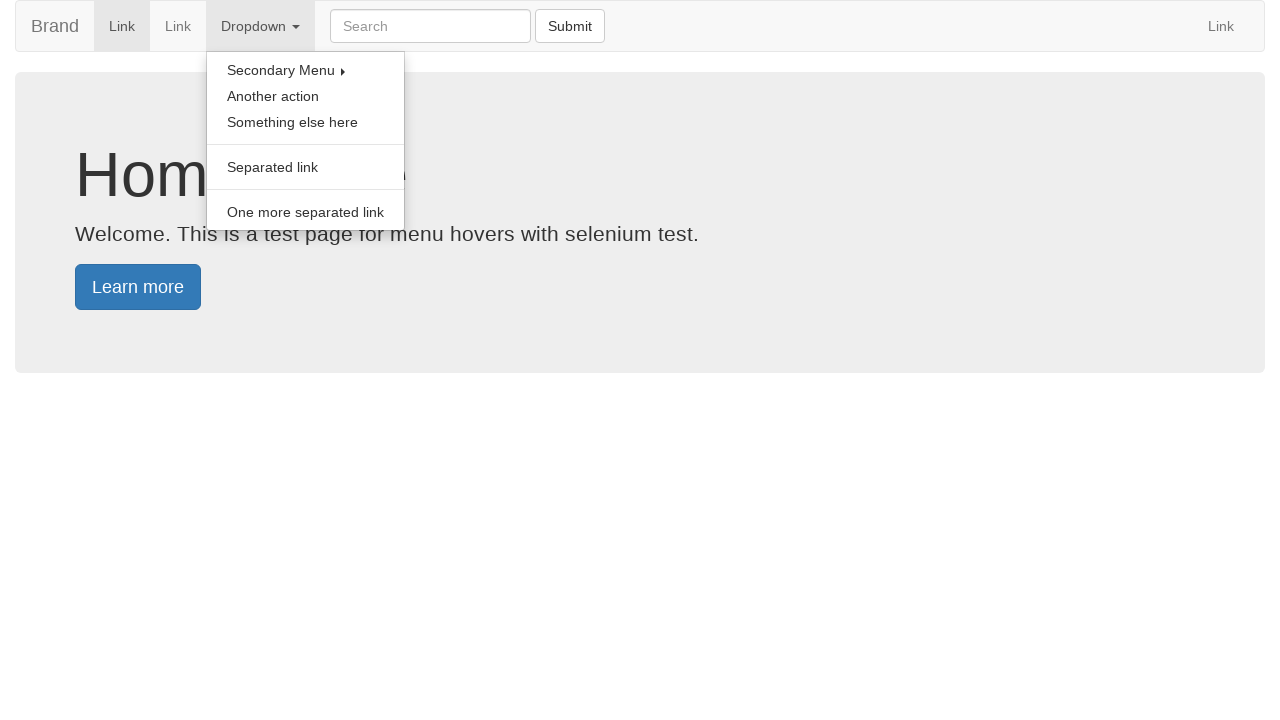

Located Secondary Menu link
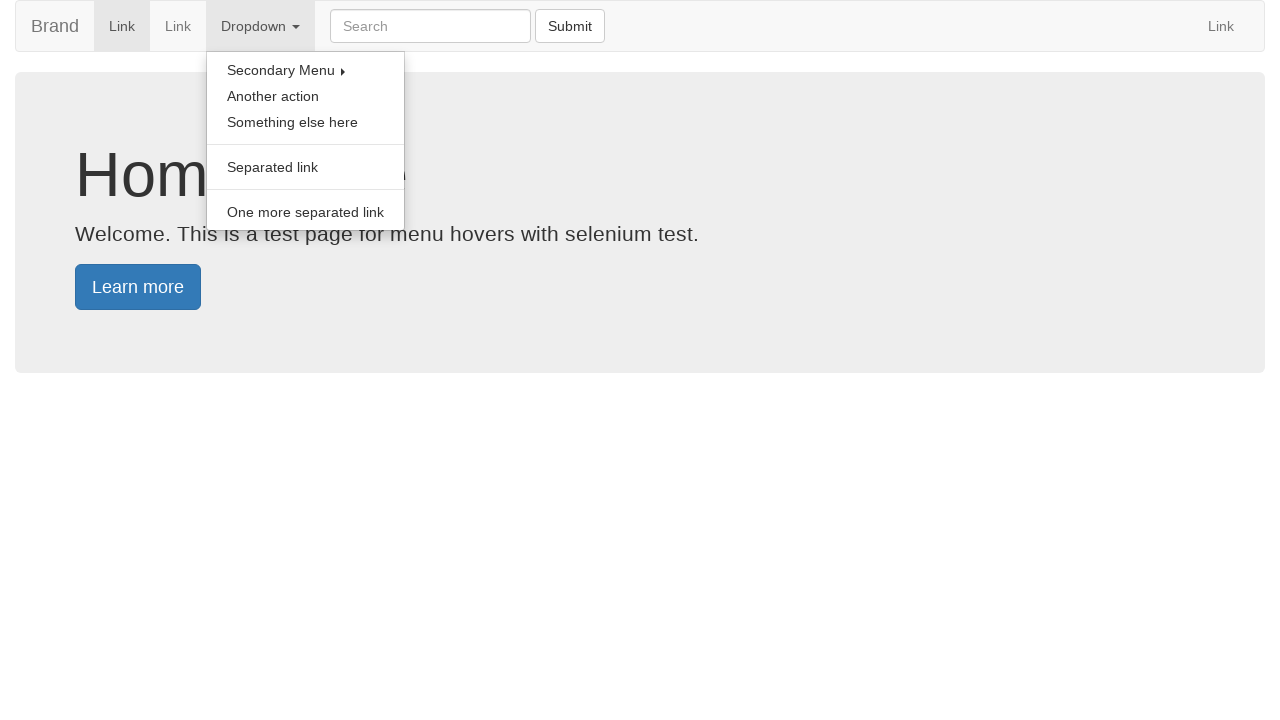

Hovered over Secondary Menu link to reveal submenu at (306, 70) on xpath=//*[contains(text(), 'Secondary Menu')]
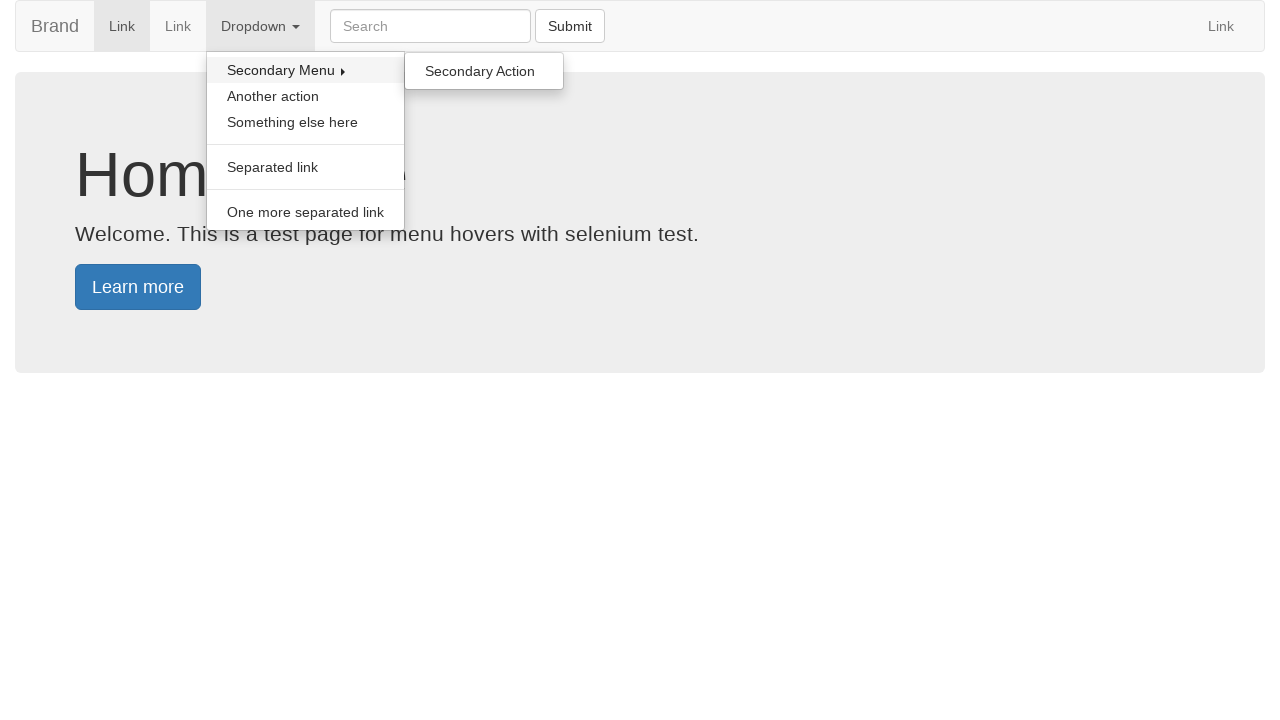

Clicked on Secondary Action link at (484, 71) on xpath=//li/a[text()='Secondary Action']
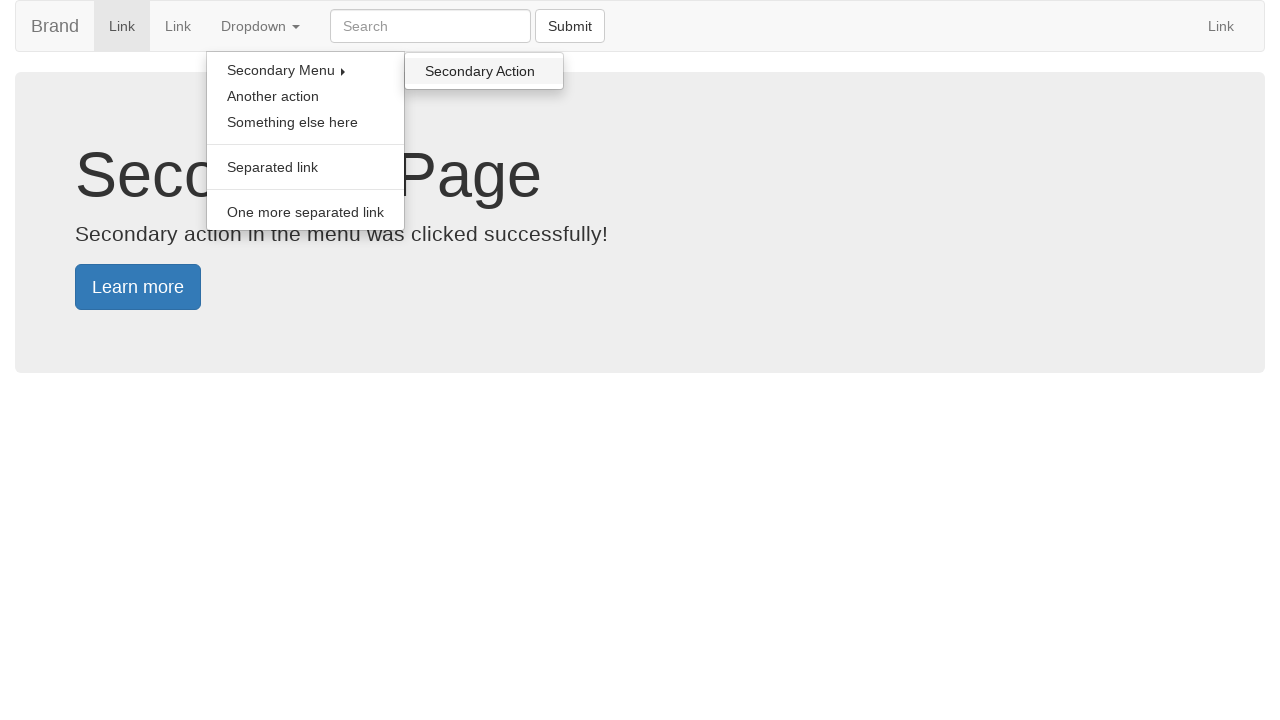

Located secondary page header element
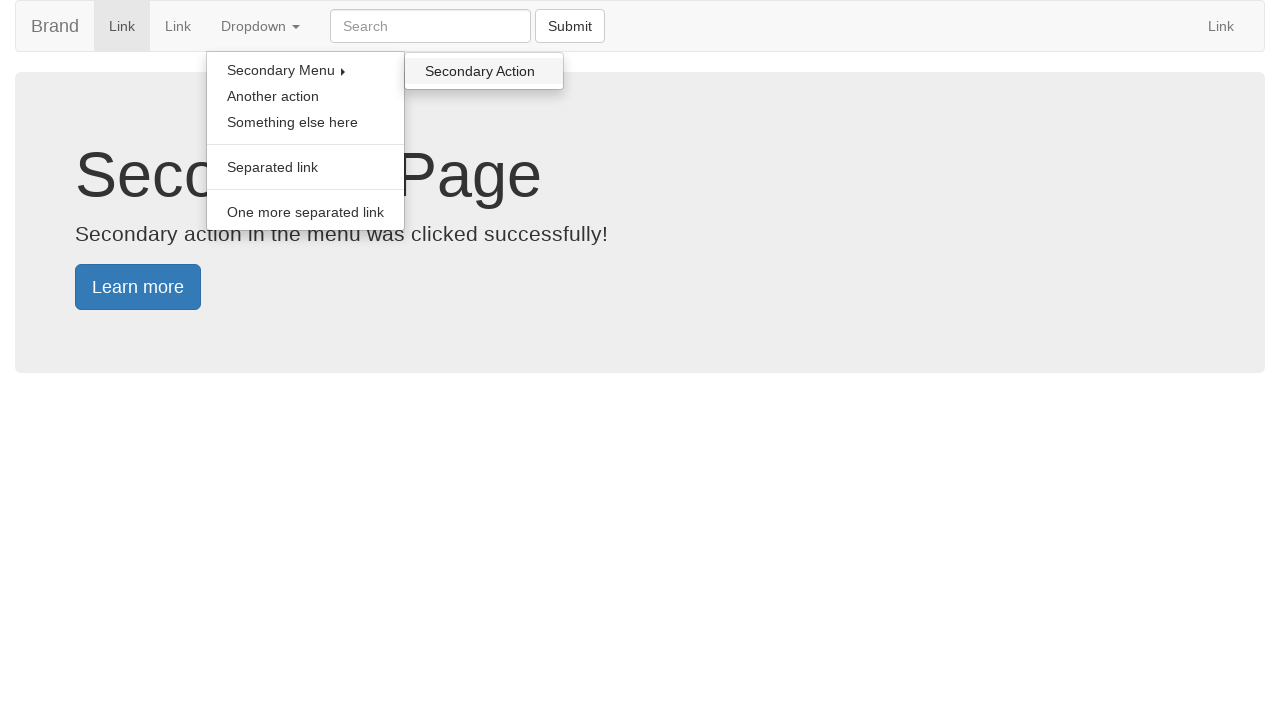

Verified secondary page header is visible - test passed
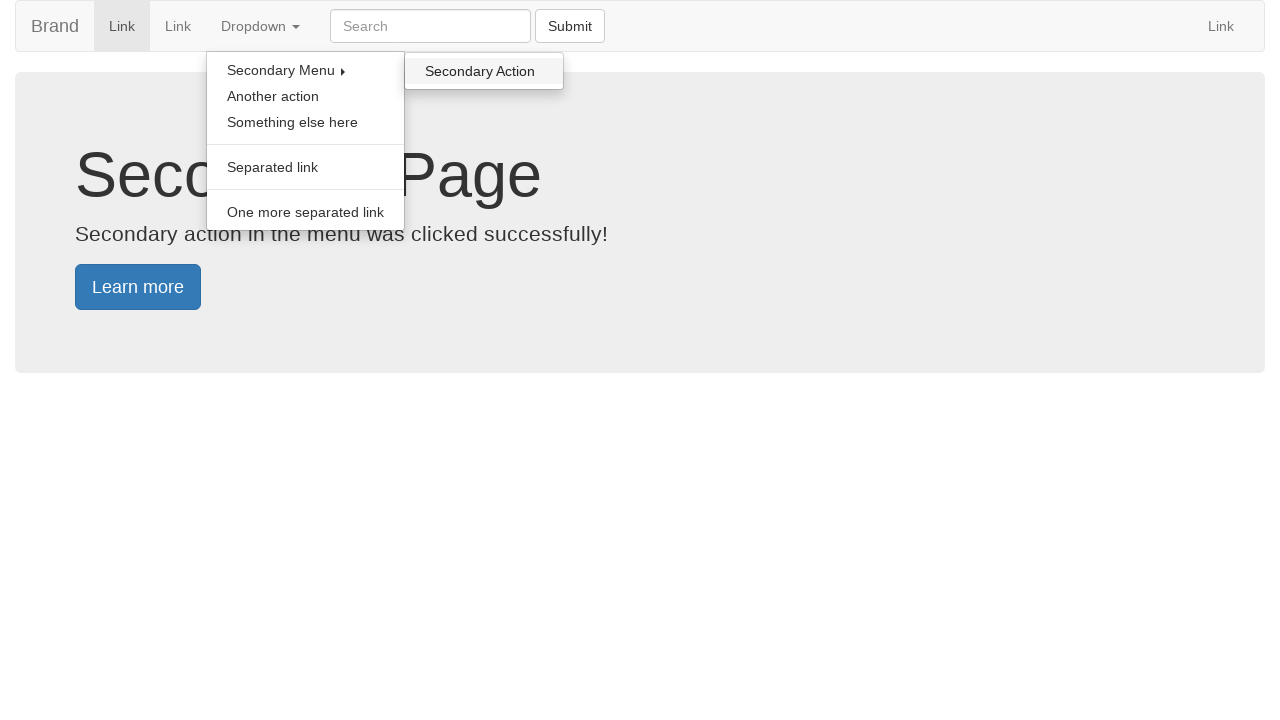

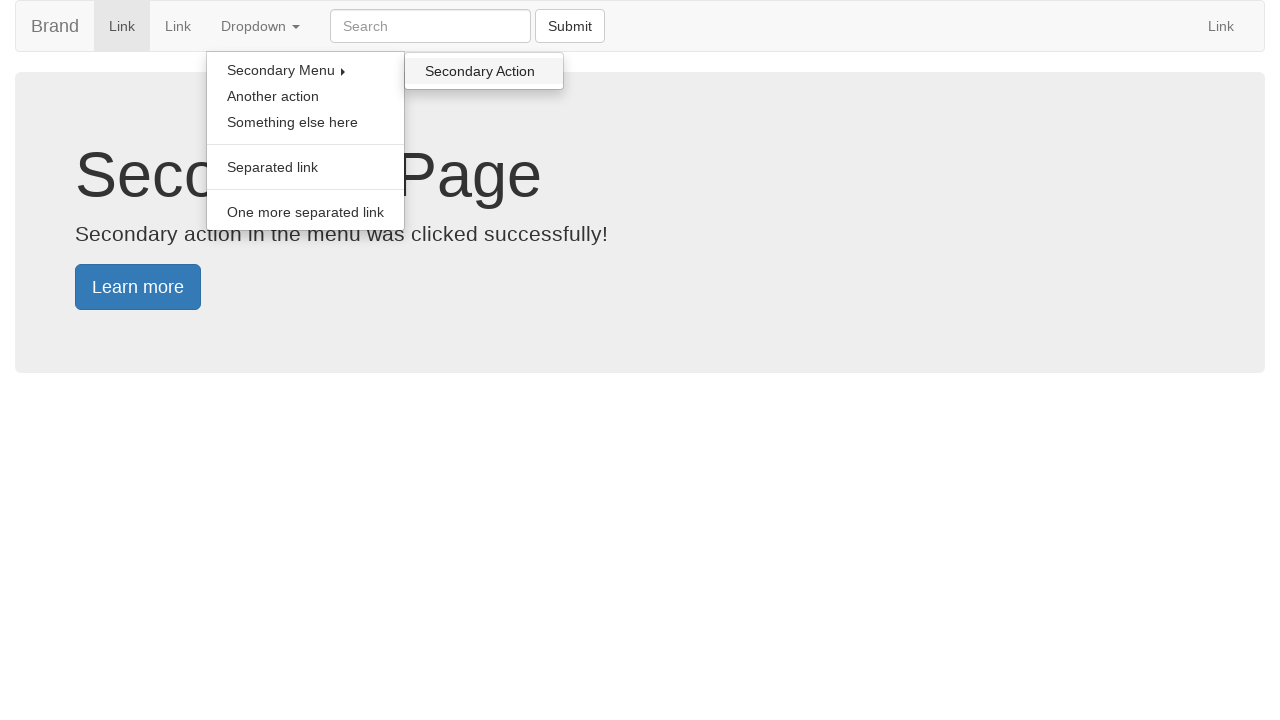